Tests keyboard input by clicking on search field, typing text, and using backspace keys to delete characters

Starting URL: https://jquery.com/

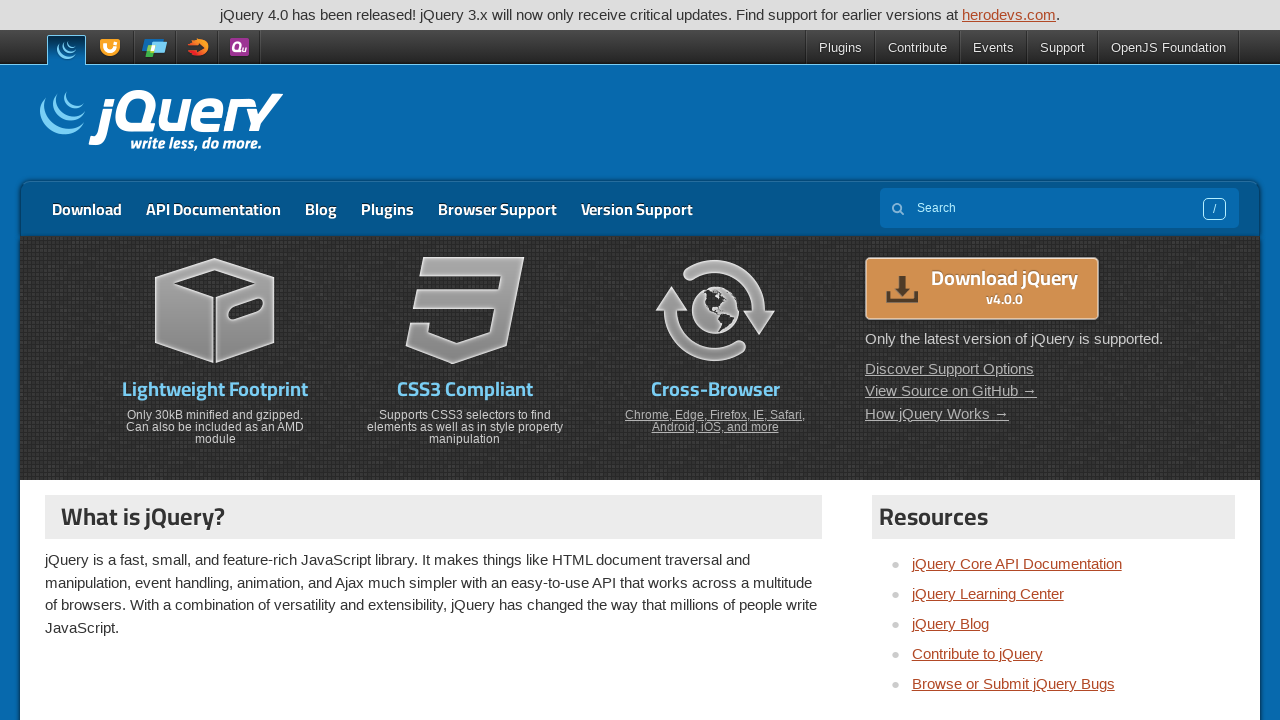

Clicked on search field at (1059, 208) on [name='s']
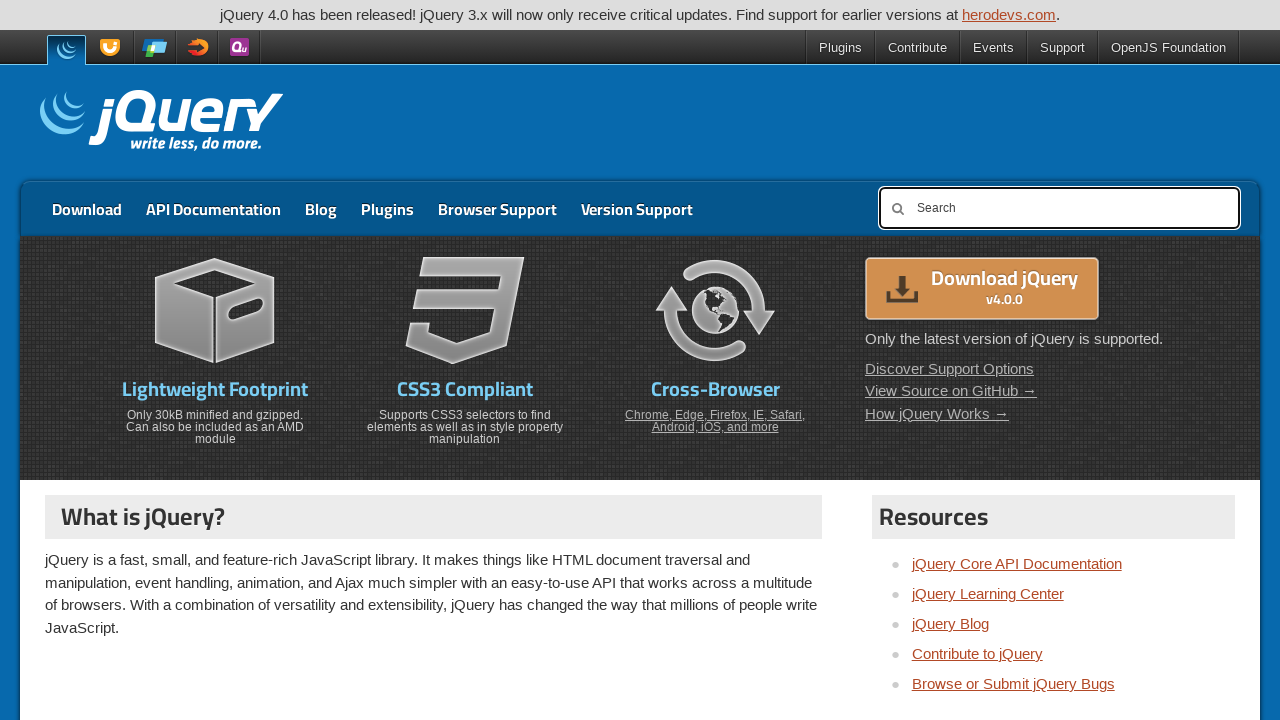

Typed 'footprint' in search field
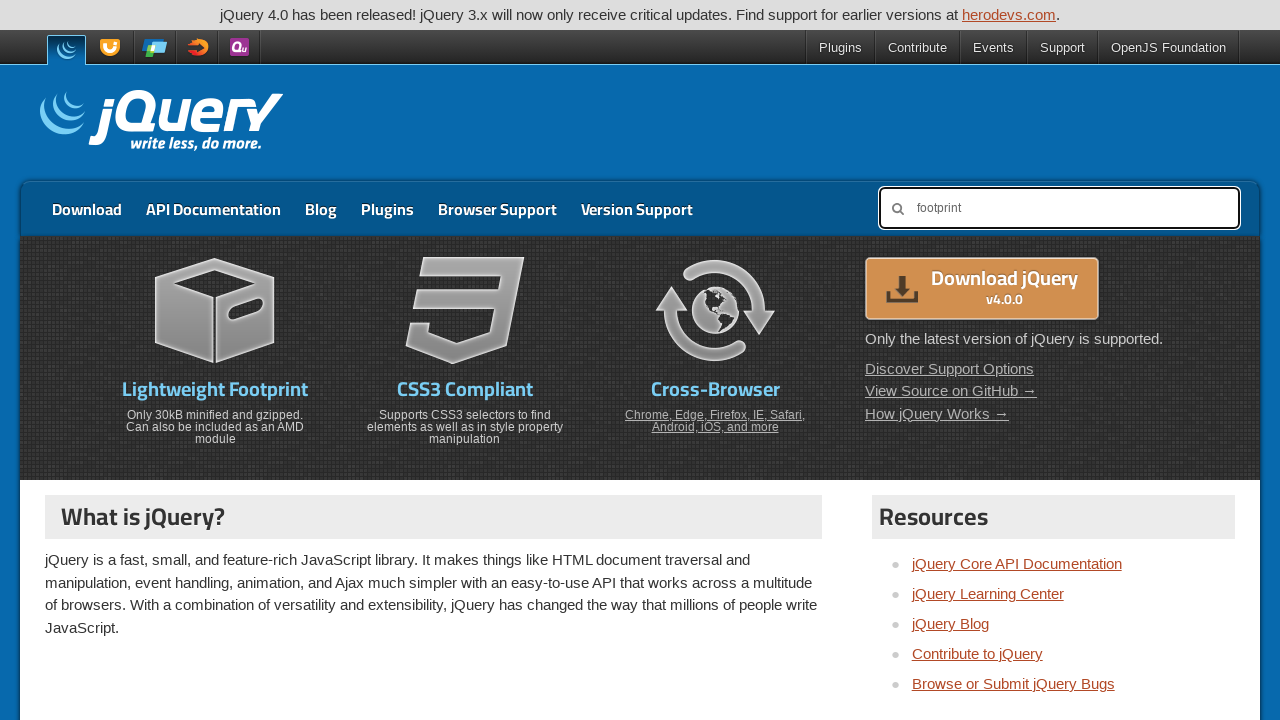

Pressed Backspace to delete character
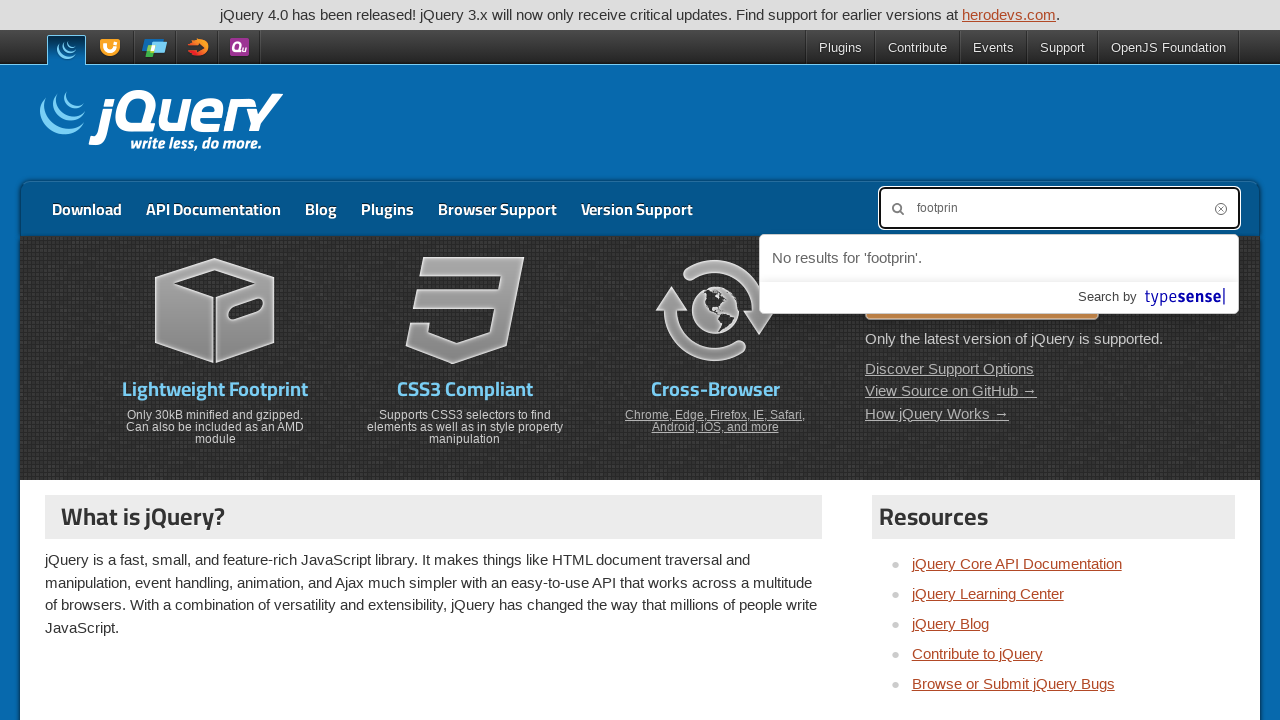

Pressed Backspace to delete character
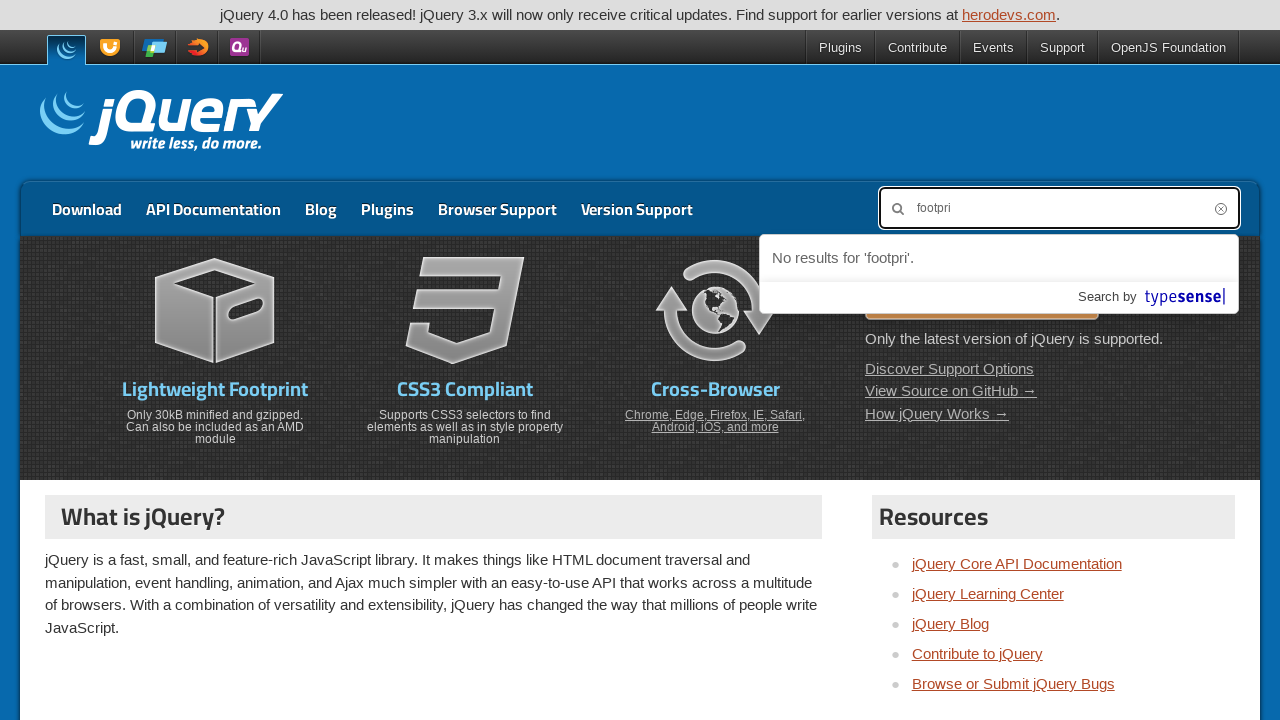

Pressed Backspace to delete character
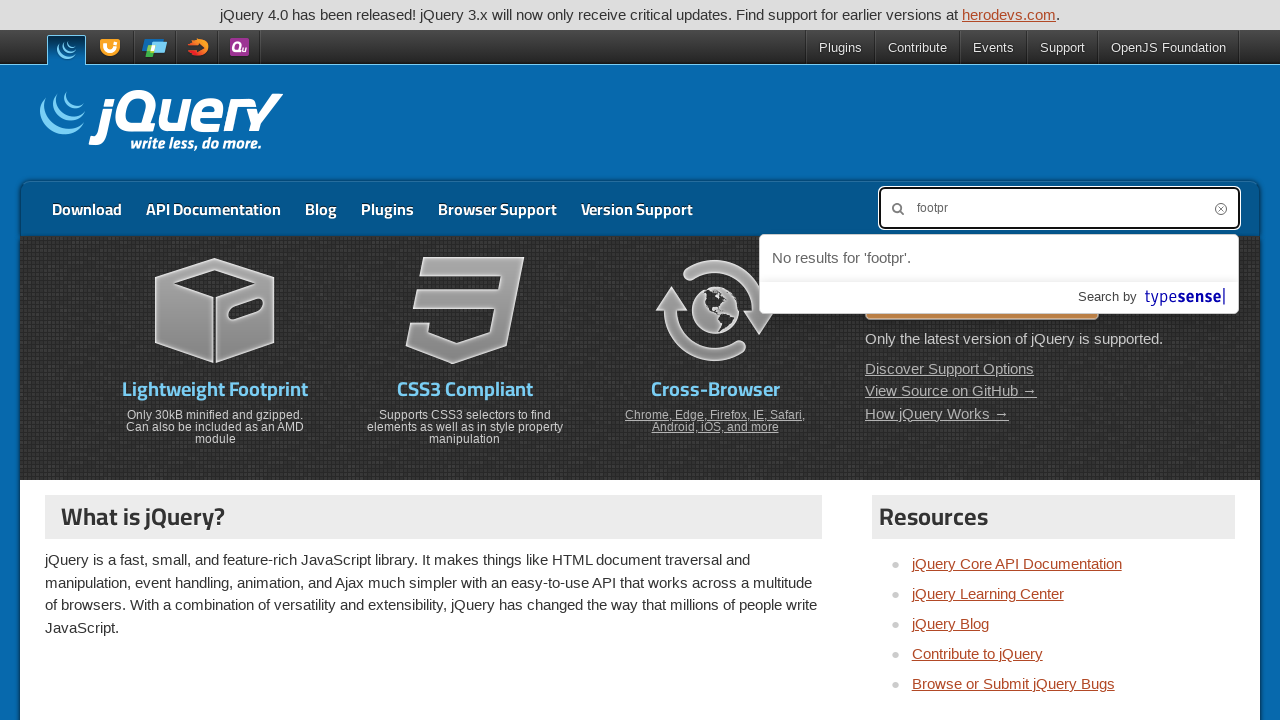

Pressed Backspace to delete character
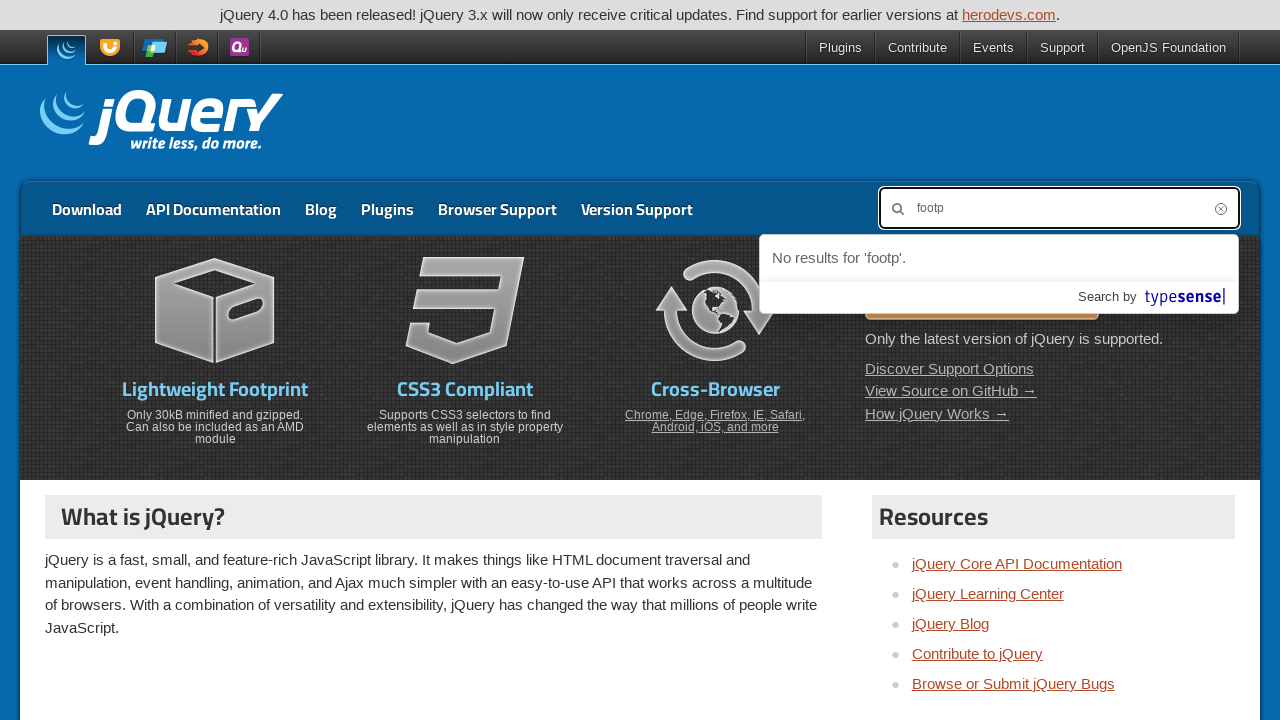

Pressed Backspace to delete character
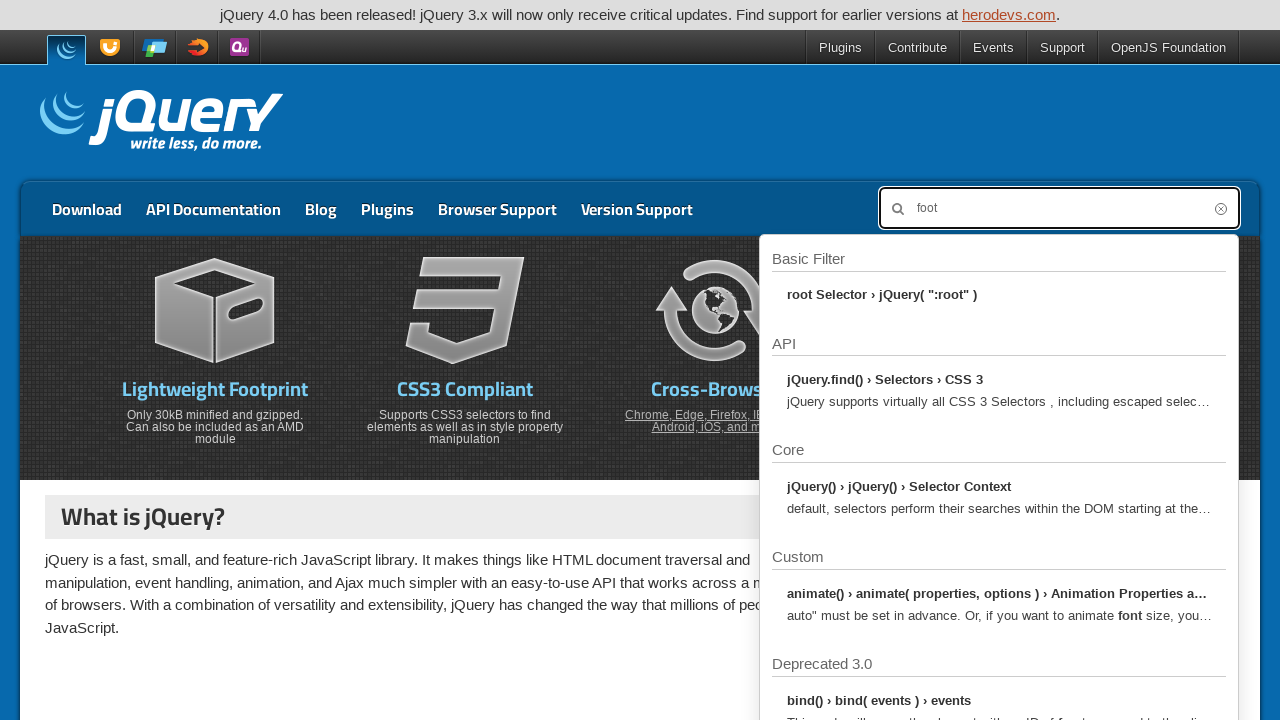

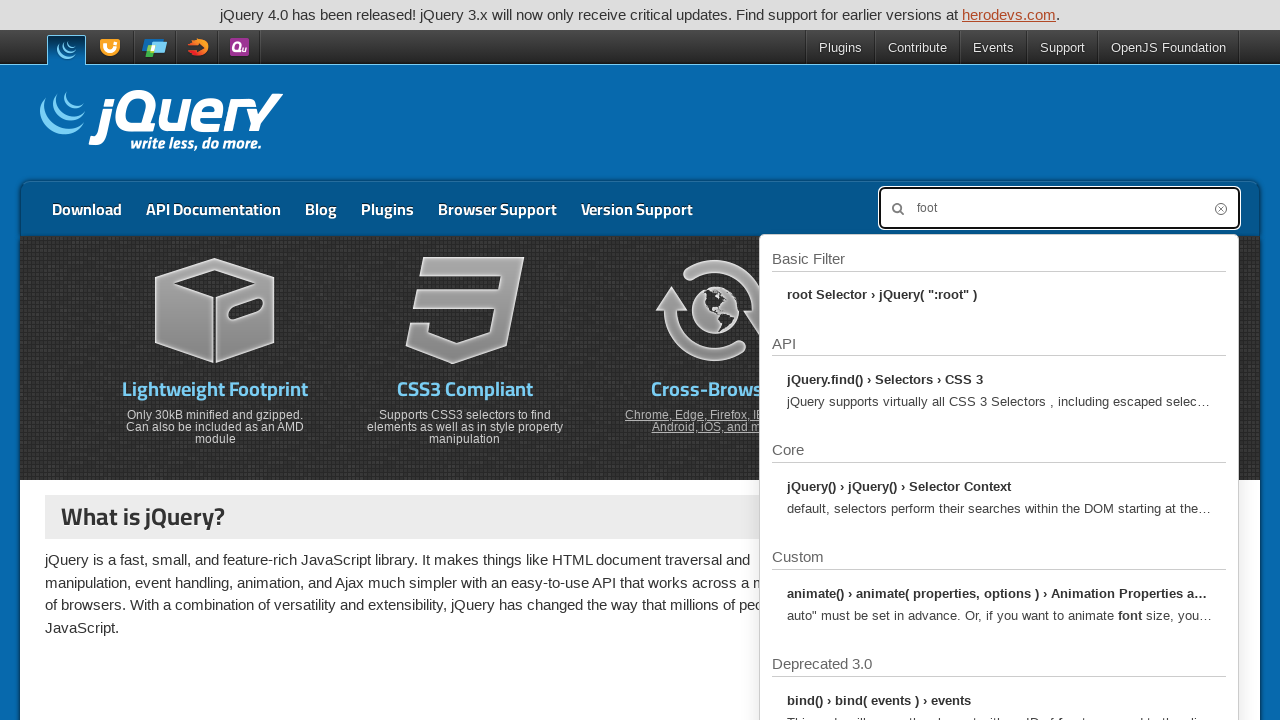